Tests window handling by clicking a link that opens a new window, switching to that window, and verifying the title changes from "Windows" to "New Window"

Starting URL: https://practice.cydeo.com/windows

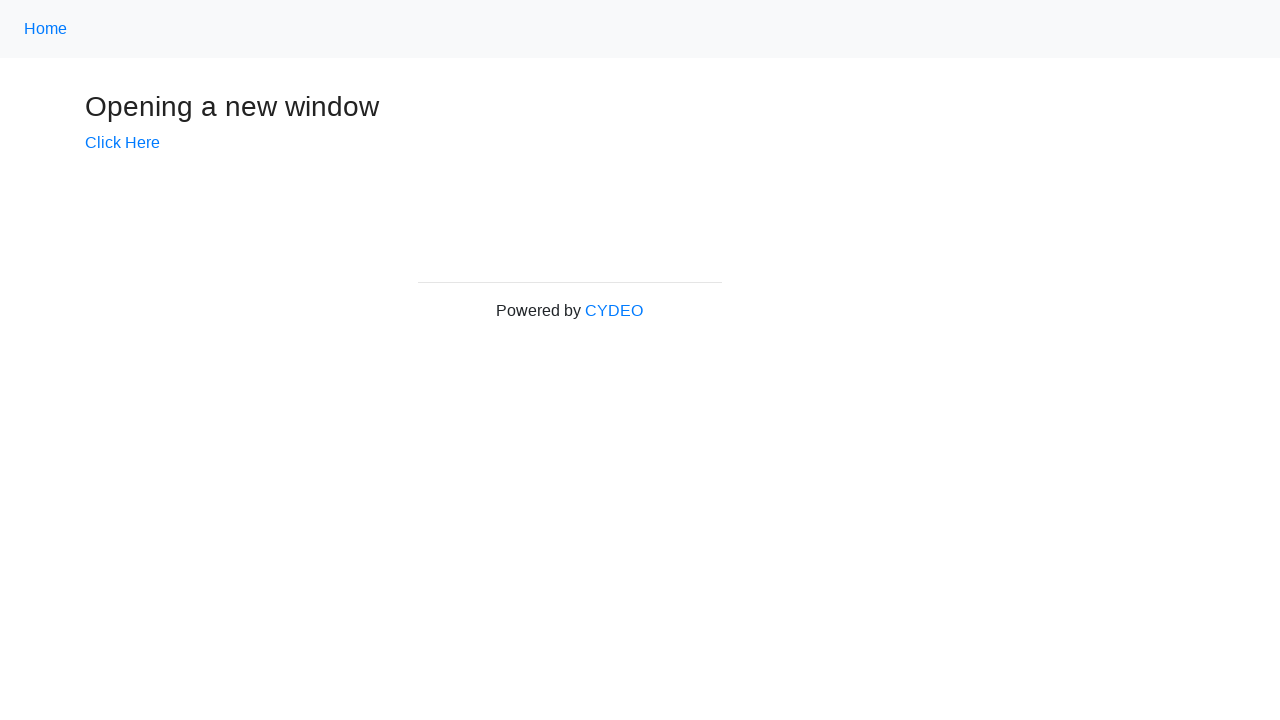

Verified initial page title is 'Windows'
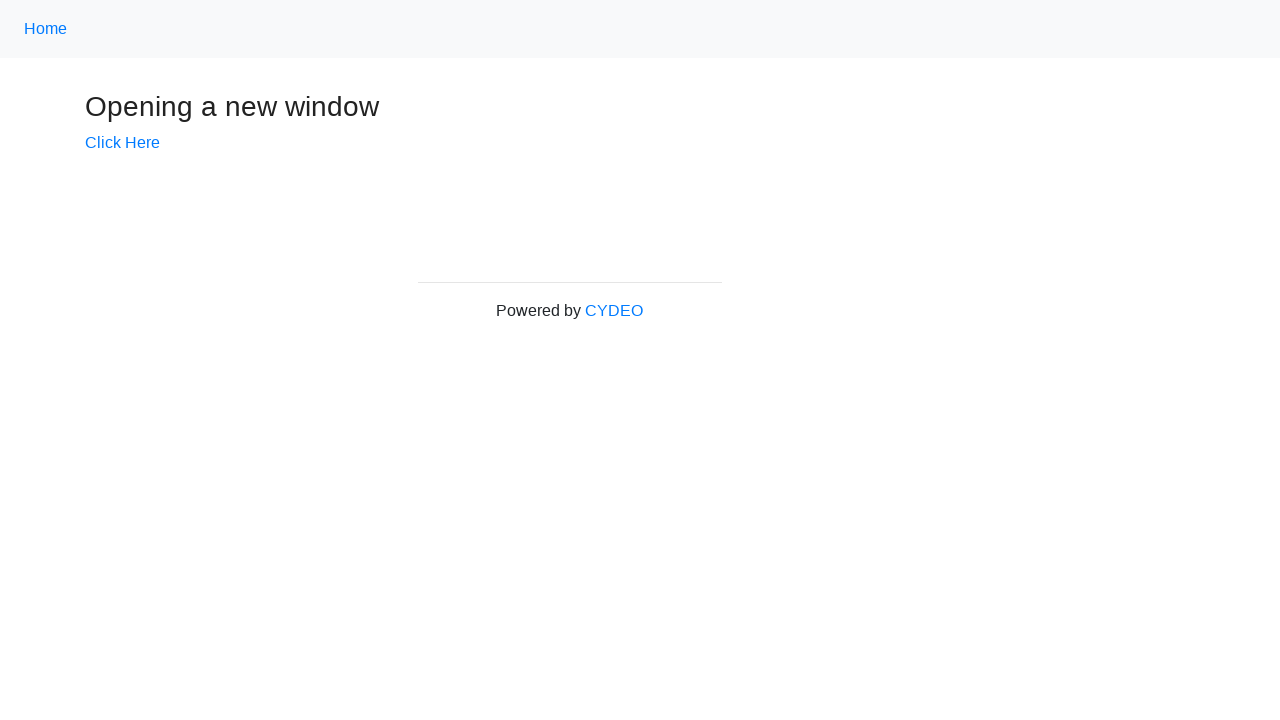

Clicked 'Click Here' link to open new window at (122, 143) on text=Click Here
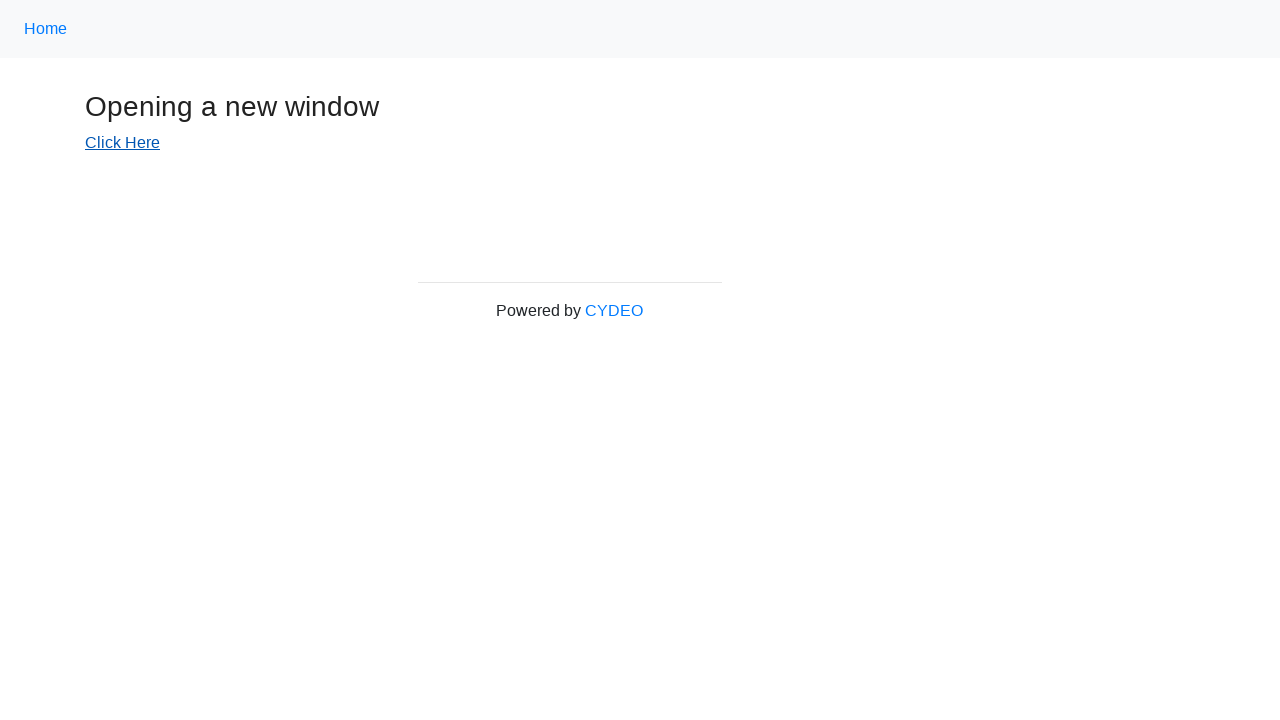

Clicked 'Click Here' link again and new window opened at (122, 143) on text=Click Here
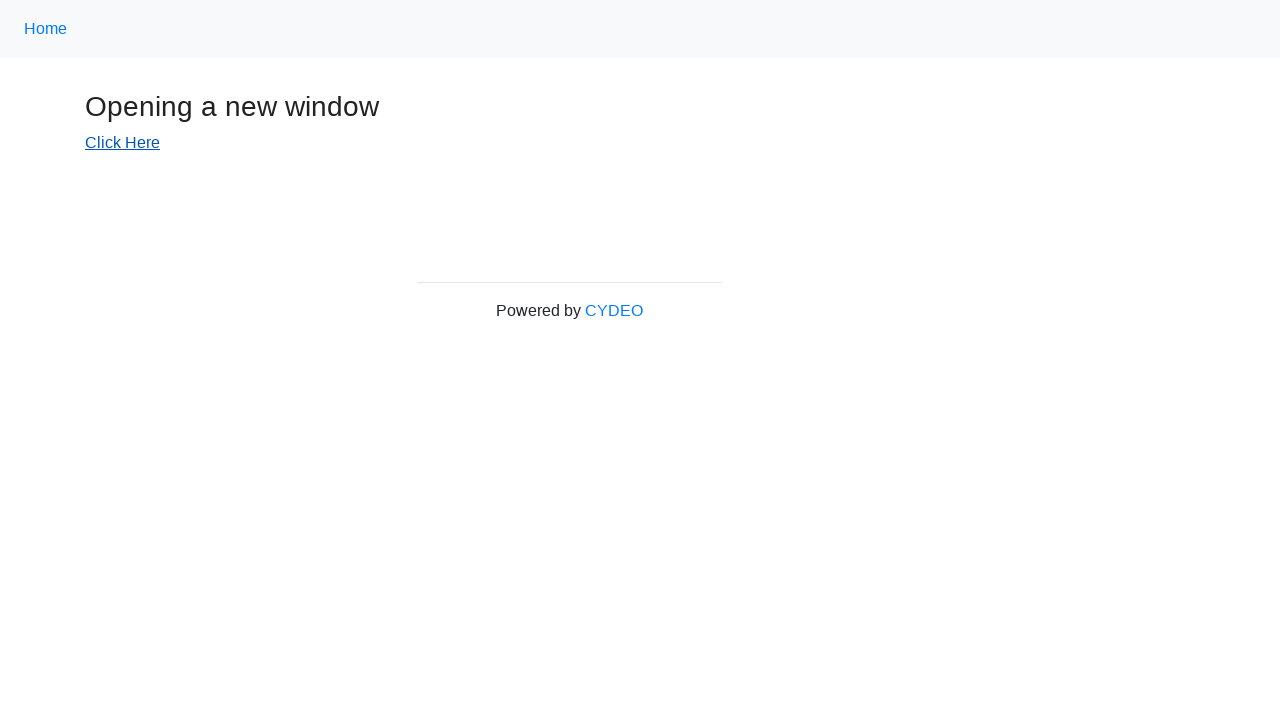

Captured new window reference
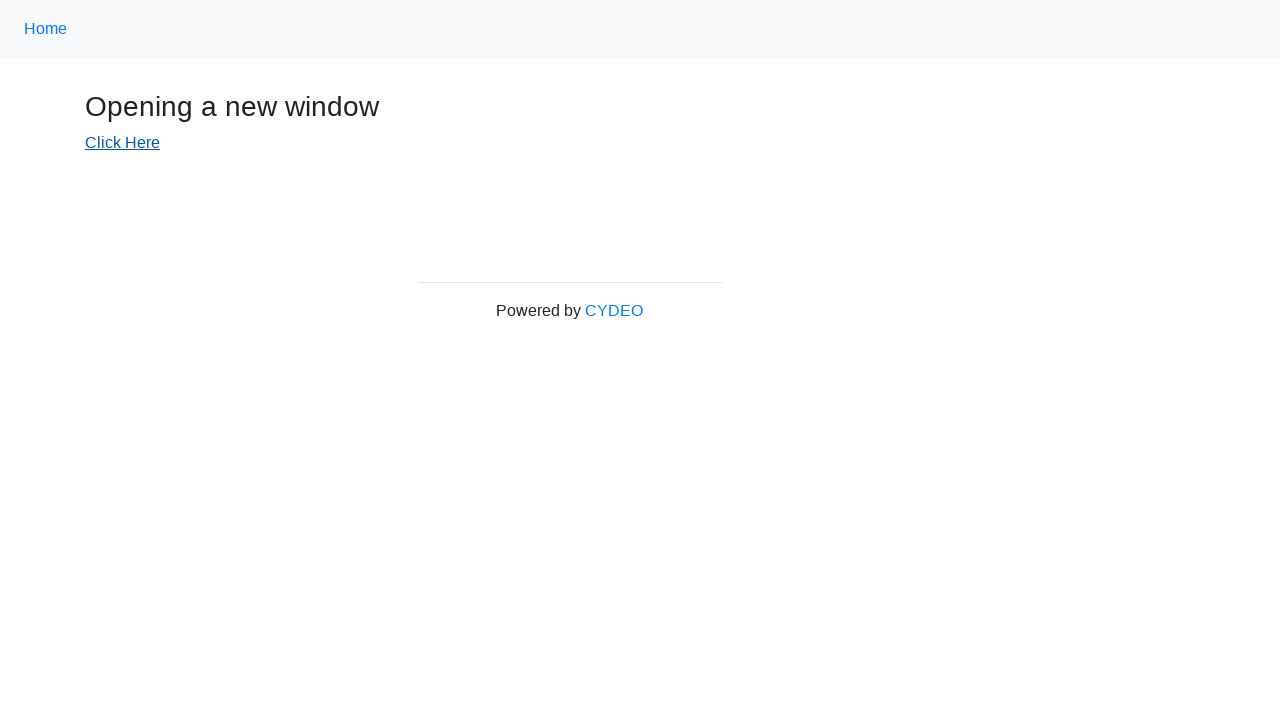

New window page loaded completely
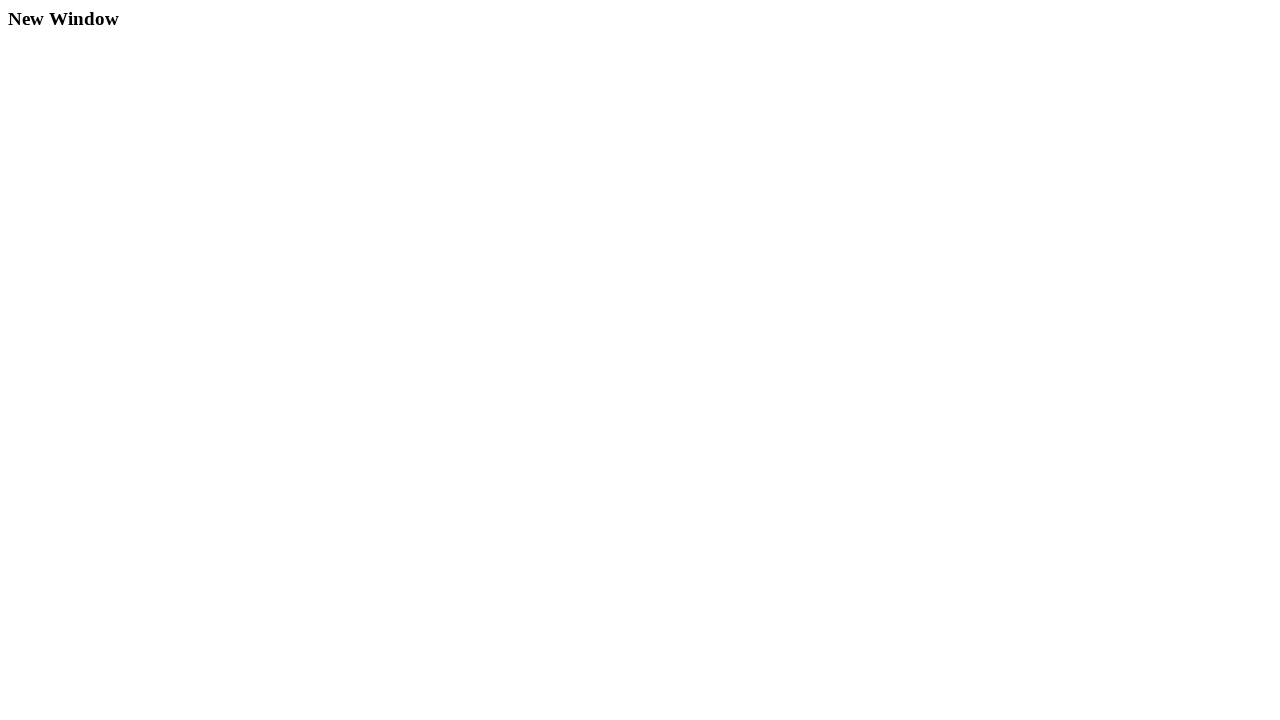

Verified new window title is 'New Window'
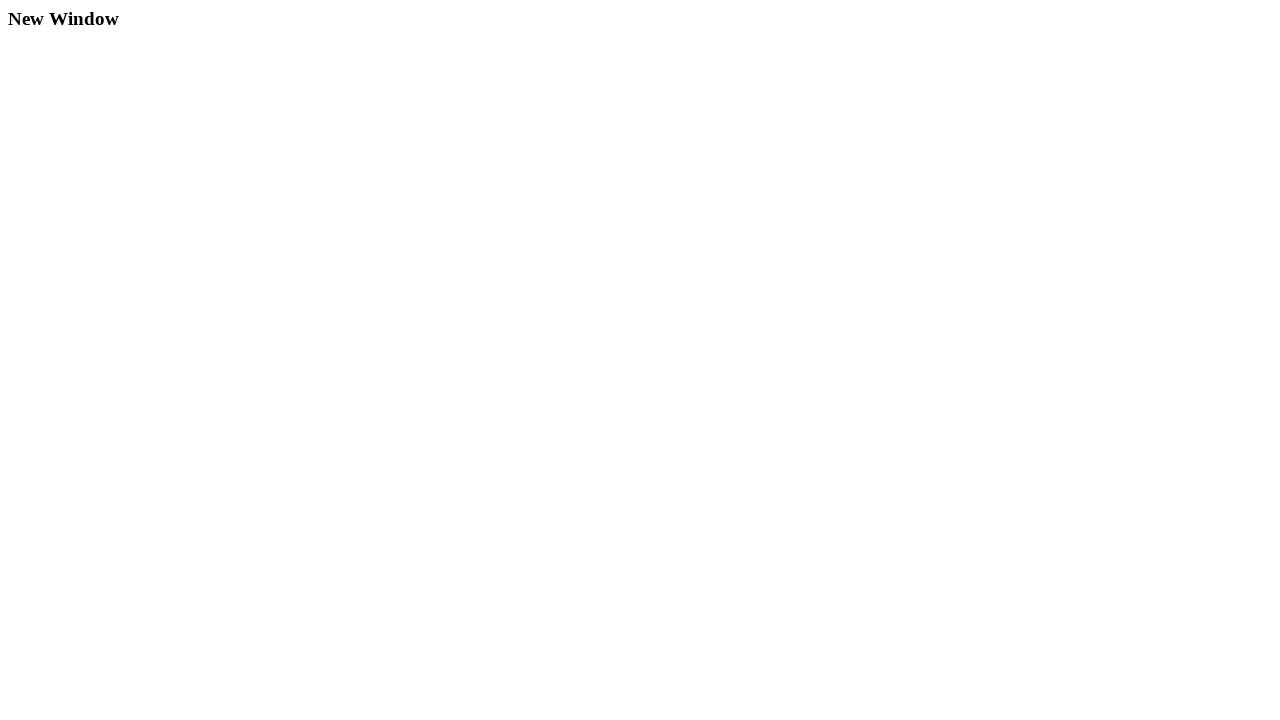

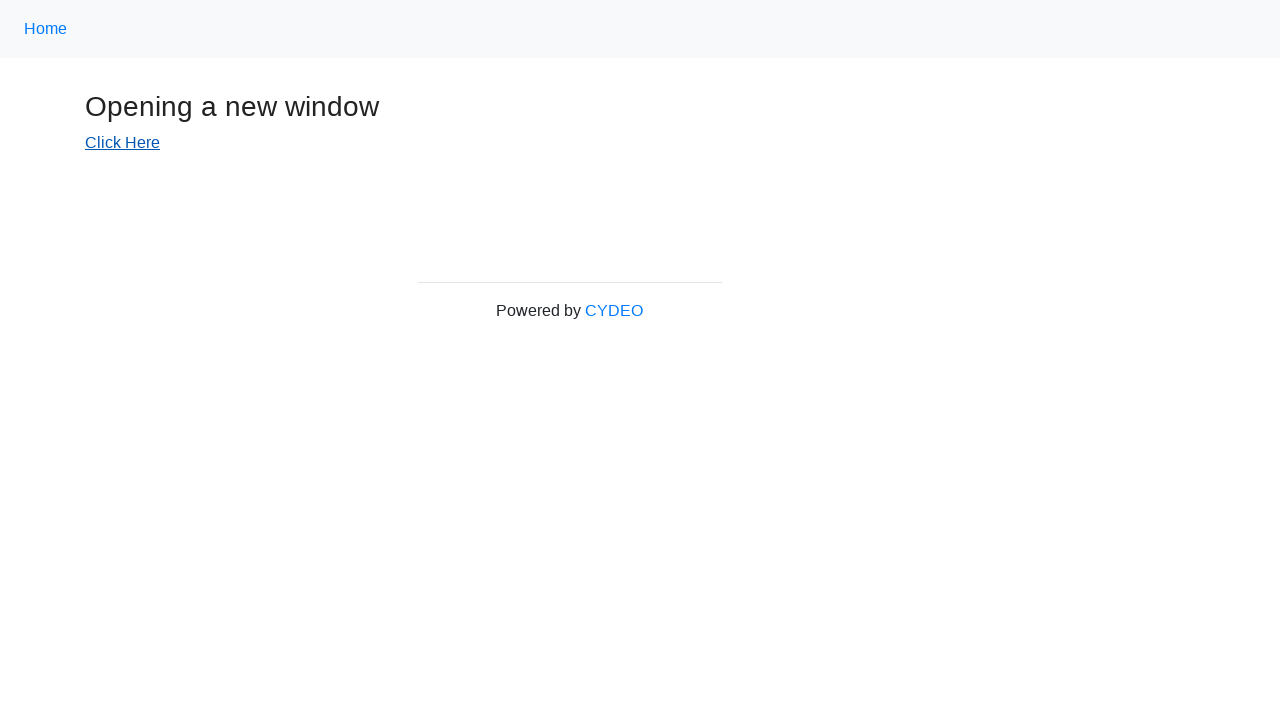